Tests the sortable list functionality by dragging the "One" element to a different position in the vertical list and verifying its new position

Starting URL: https://demoqa.com/sortable

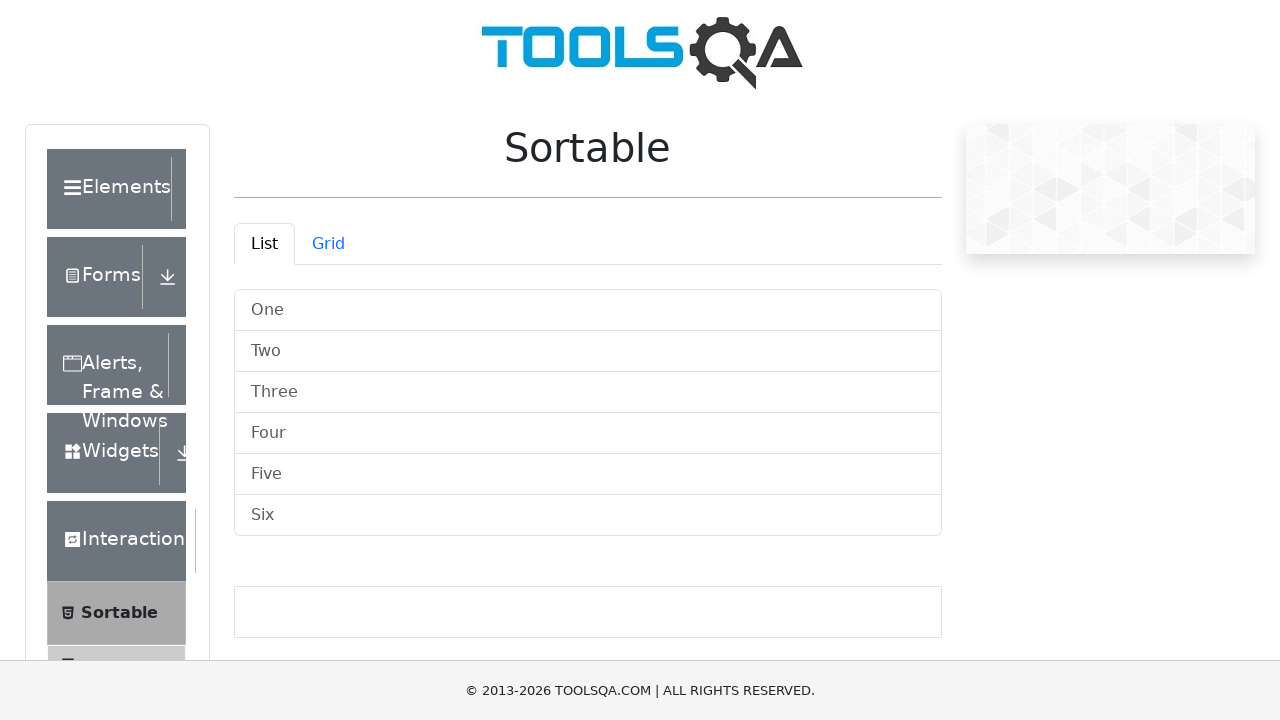

Waited for vertical list container to be visible
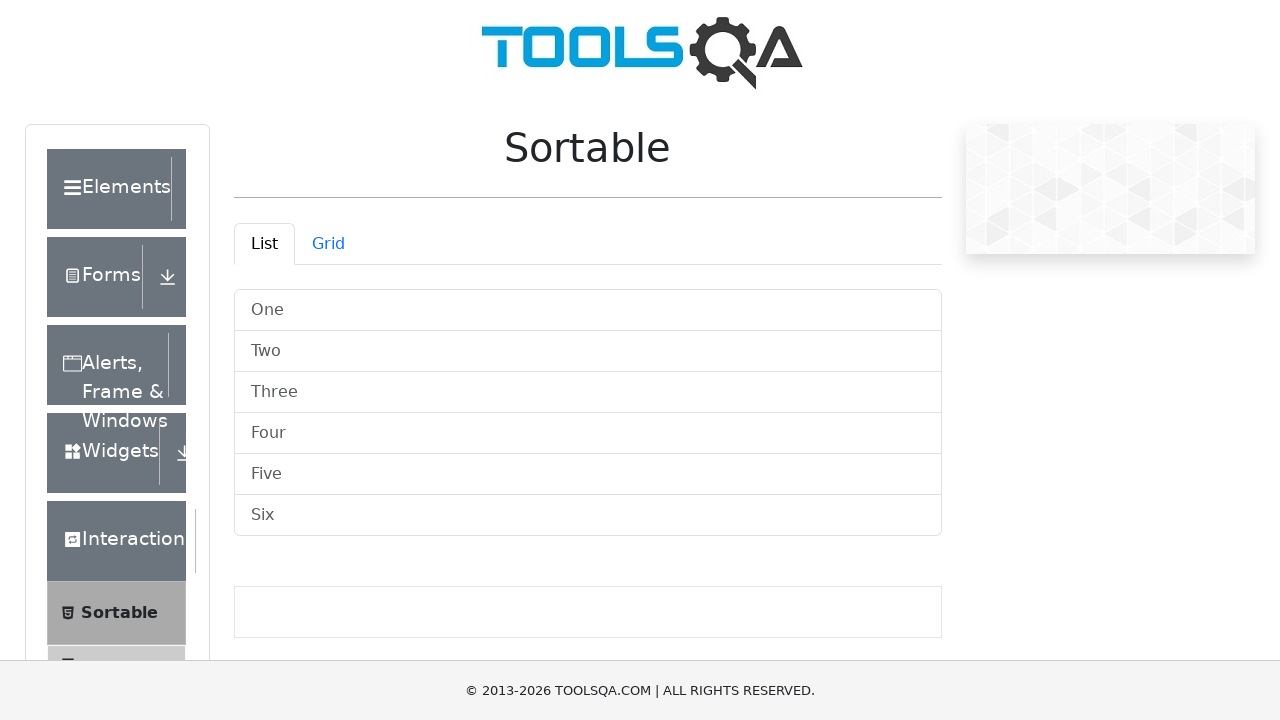

Located the 'One' element in the vertical list
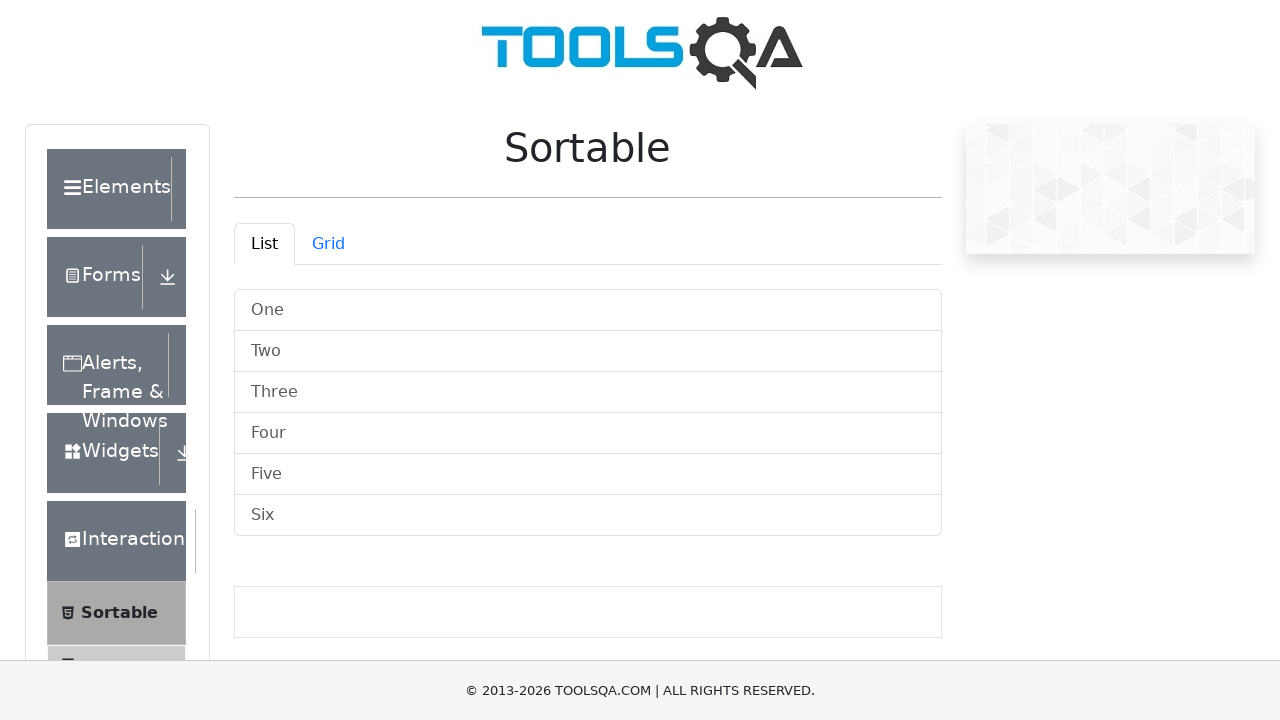

Located the target position (5th item) for drag operation
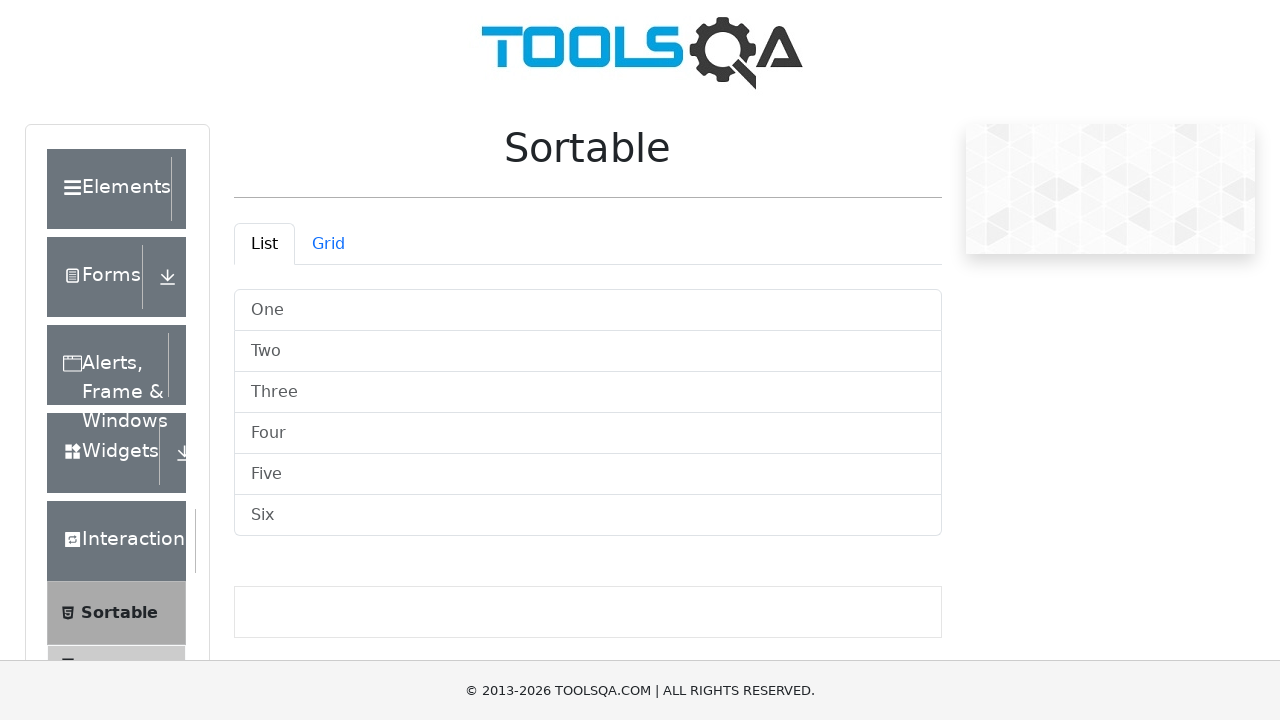

Dragged 'One' element to the fourth position at (588, 474)
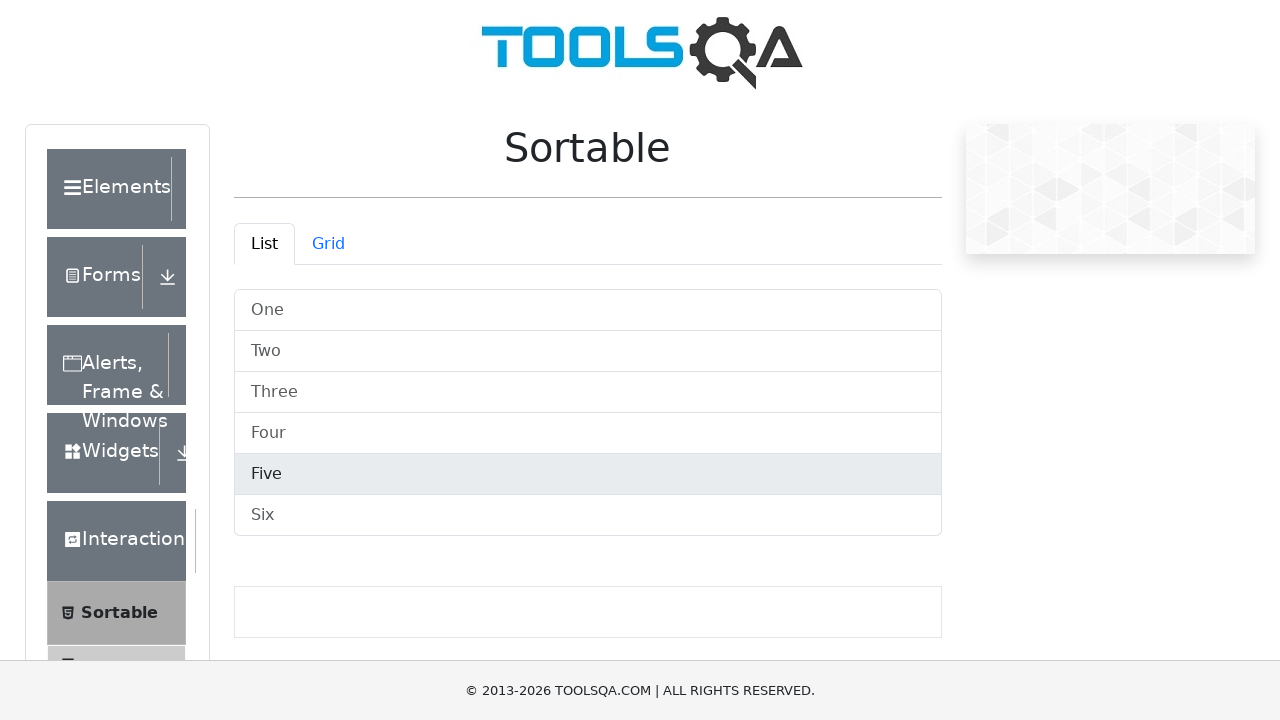

Retrieved all list item text contents to verify new positions
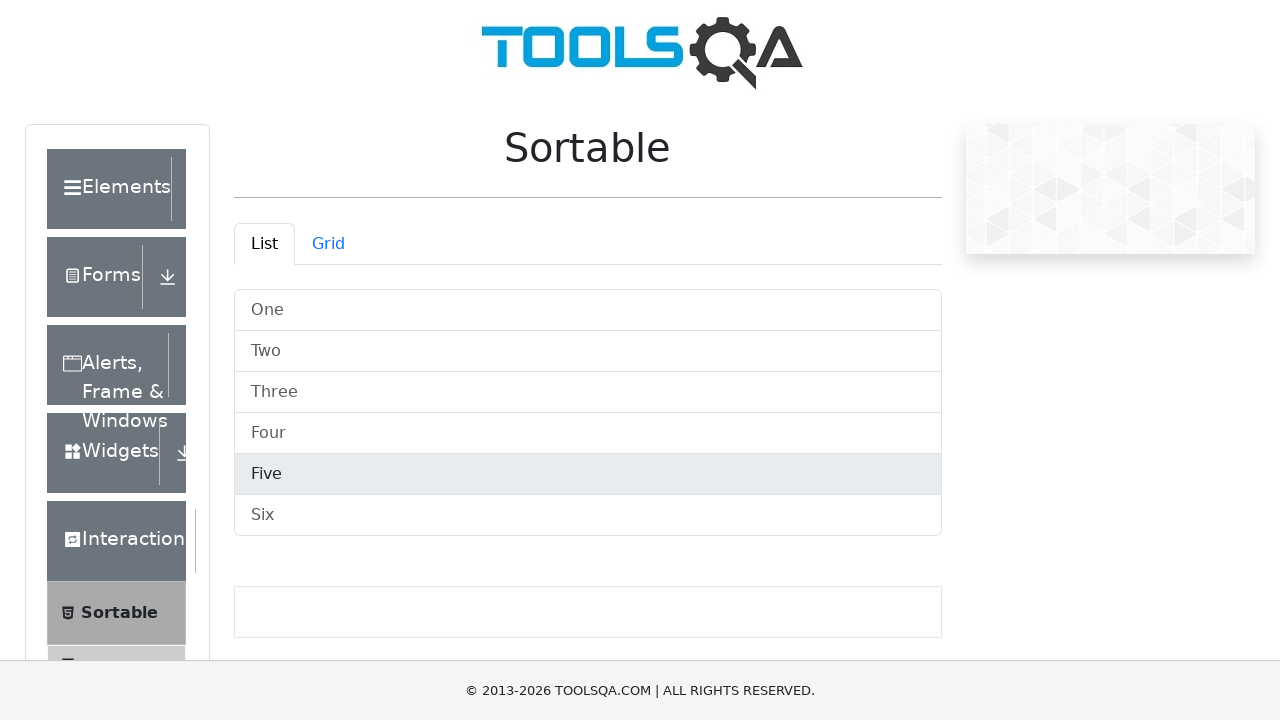

Verification failed: Element 'One' is not at position 4
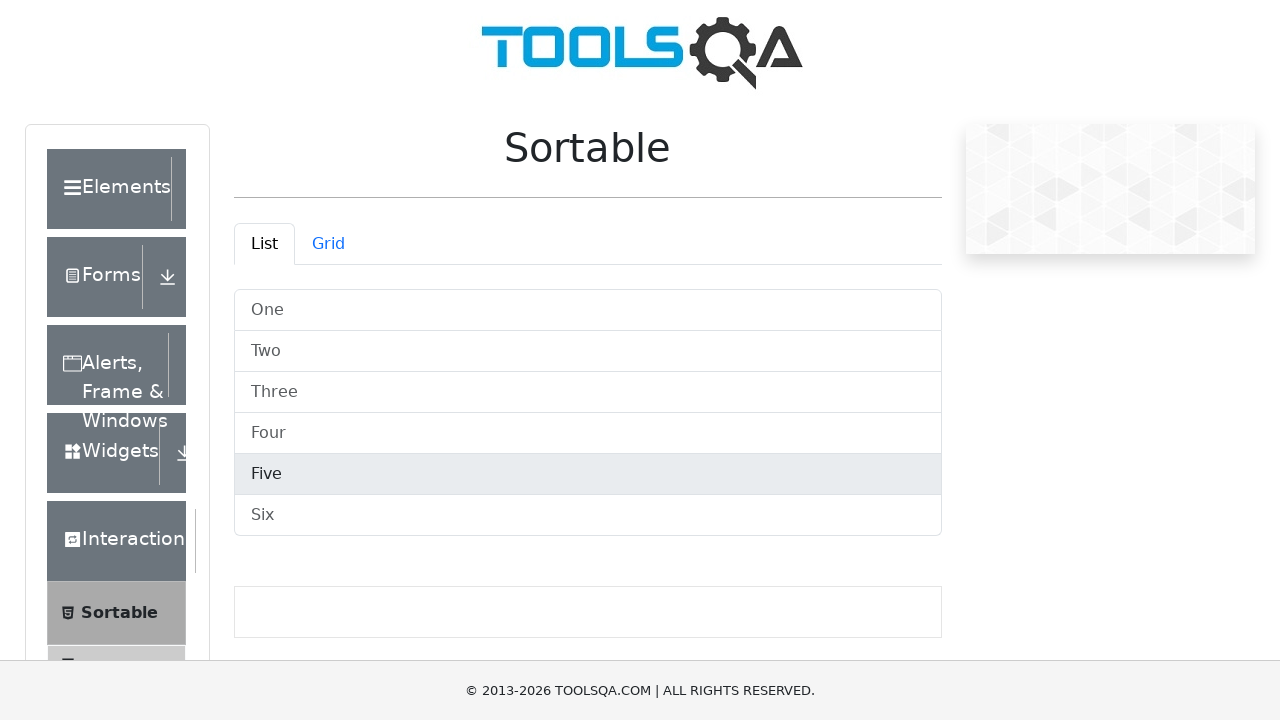

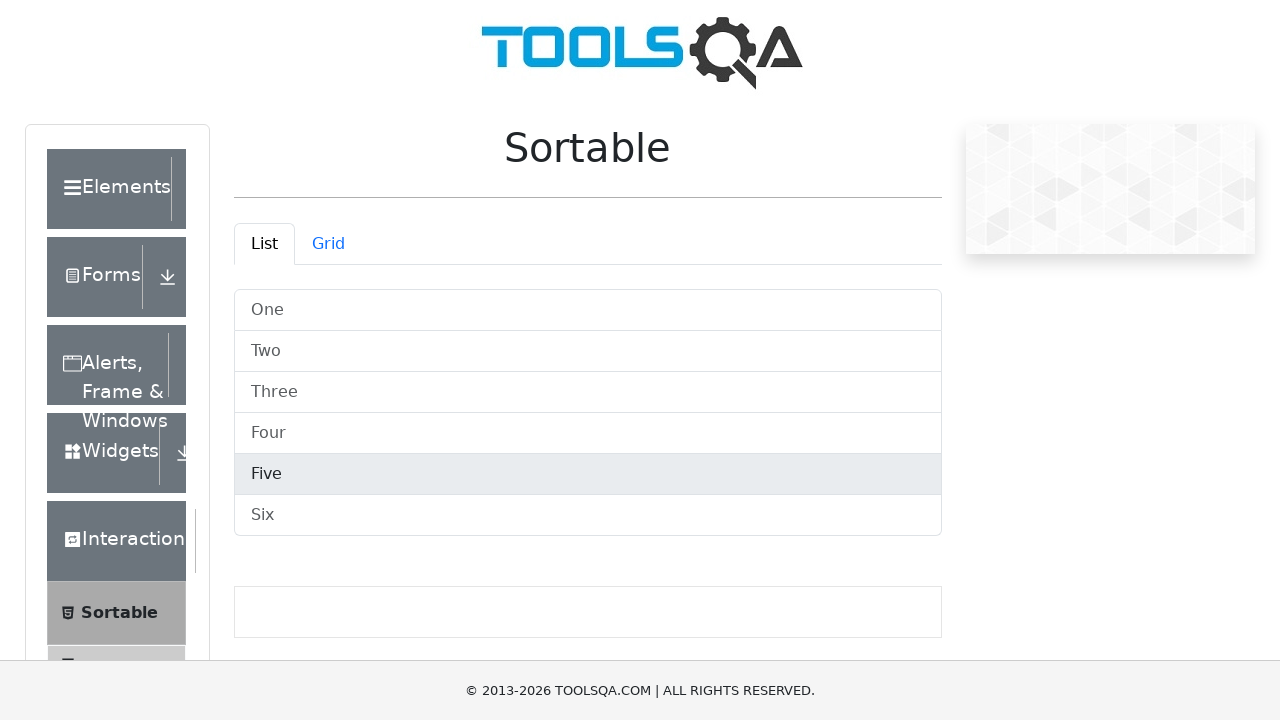